Tests navigation to various category cards (Elements, Forms, Alerts, Widgets, Interactions, Book Store) by clicking each card and verifying the URL changes correctly

Starting URL: https://demoqa.com

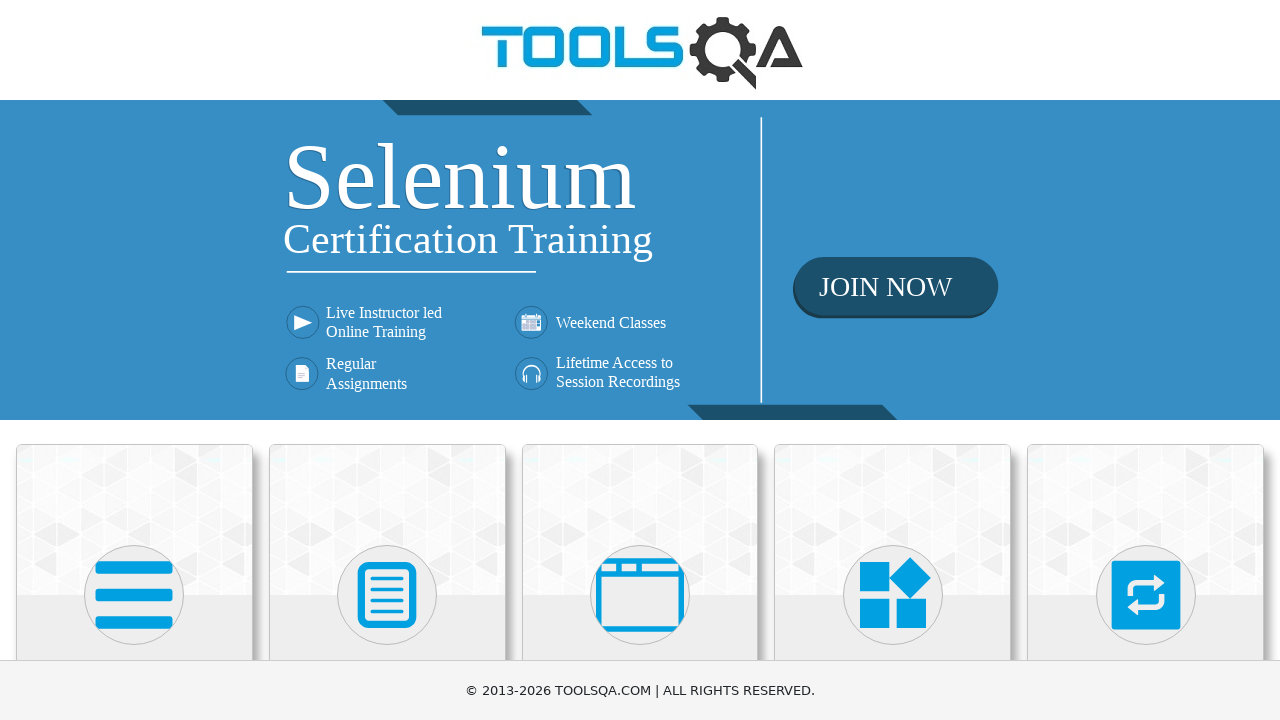

Clicked Elements card at (134, 360) on text=Elements
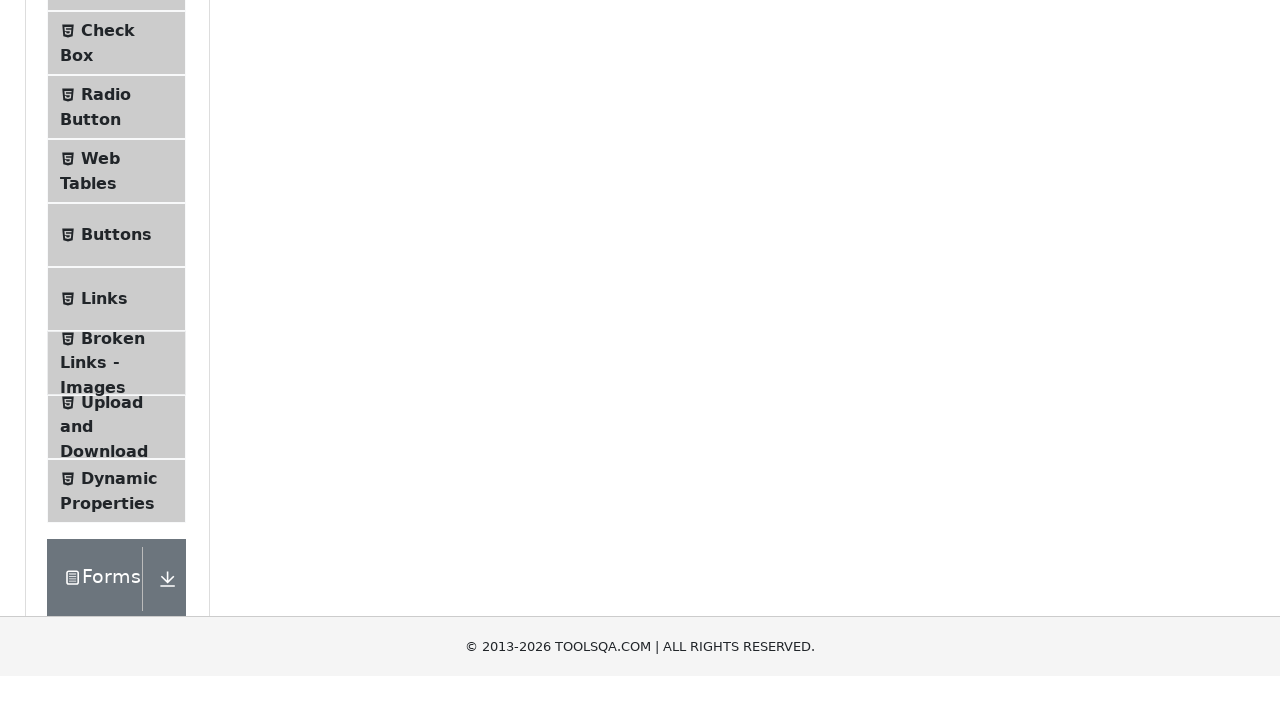

Verified navigation to Elements page (URL contains '/elements')
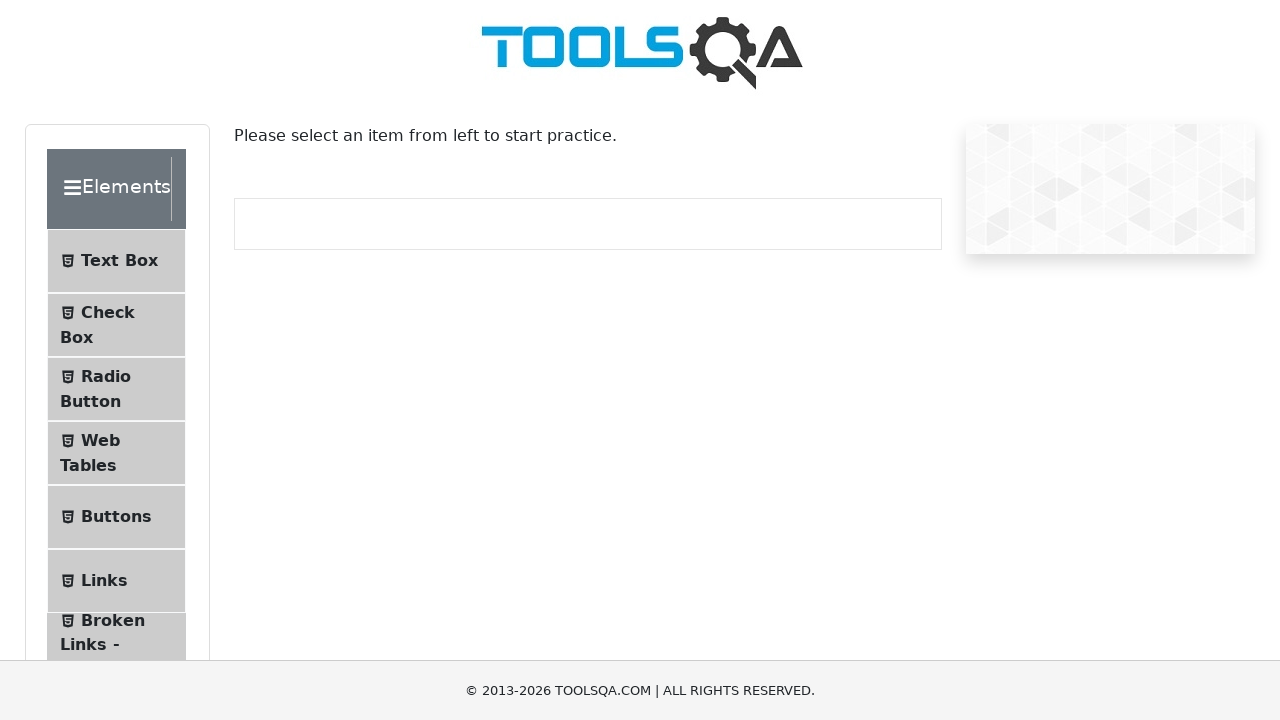

Navigated back to homepage
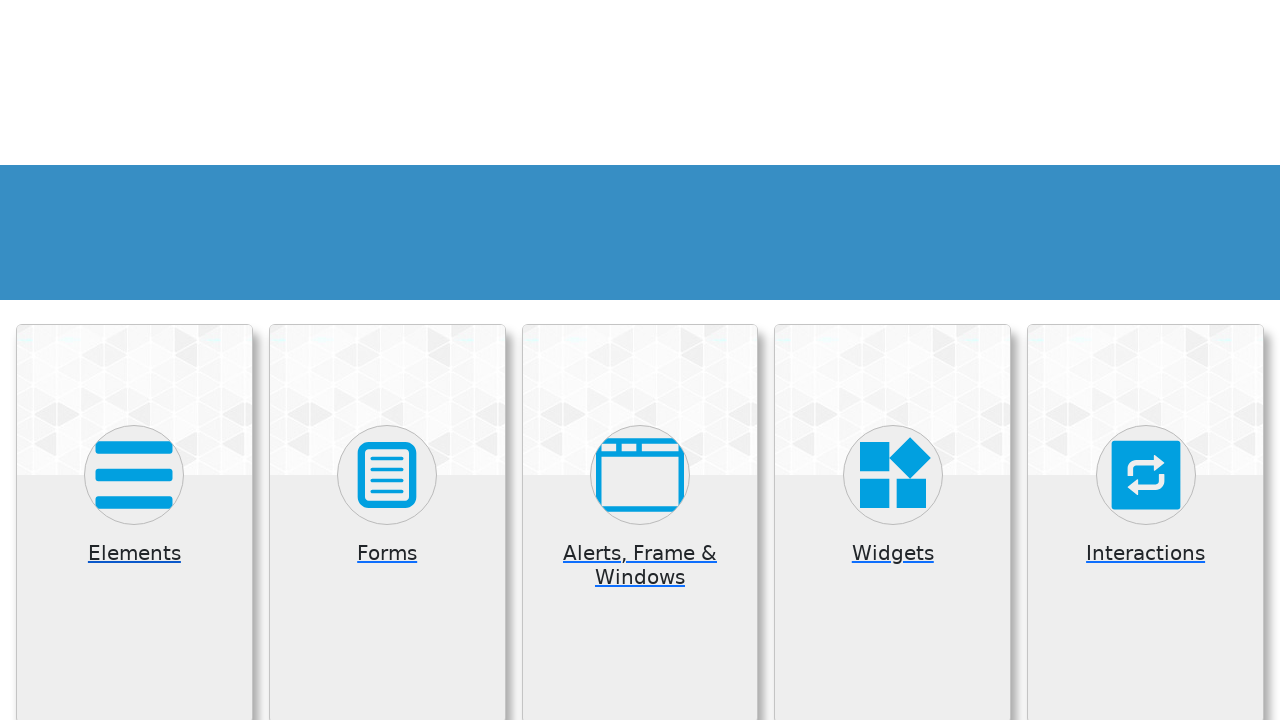

Clicked Forms card at (387, 360) on text=Forms
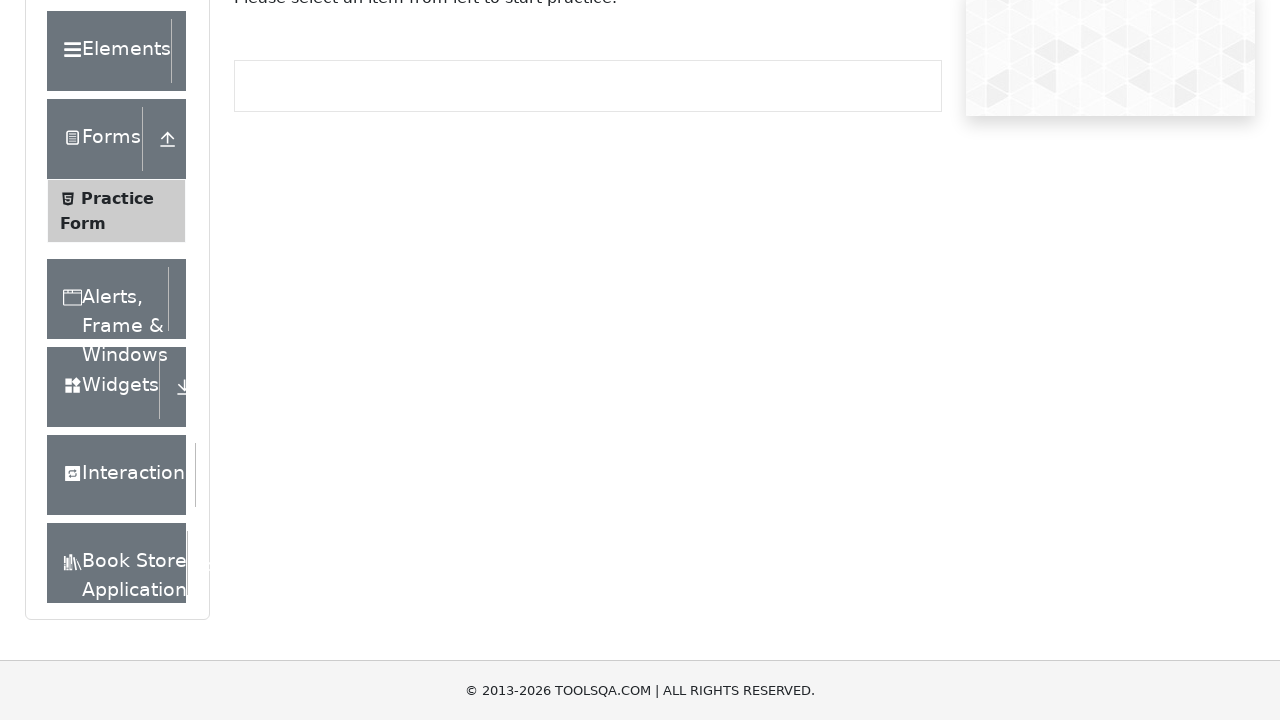

Verified navigation to Forms page (URL contains '/forms')
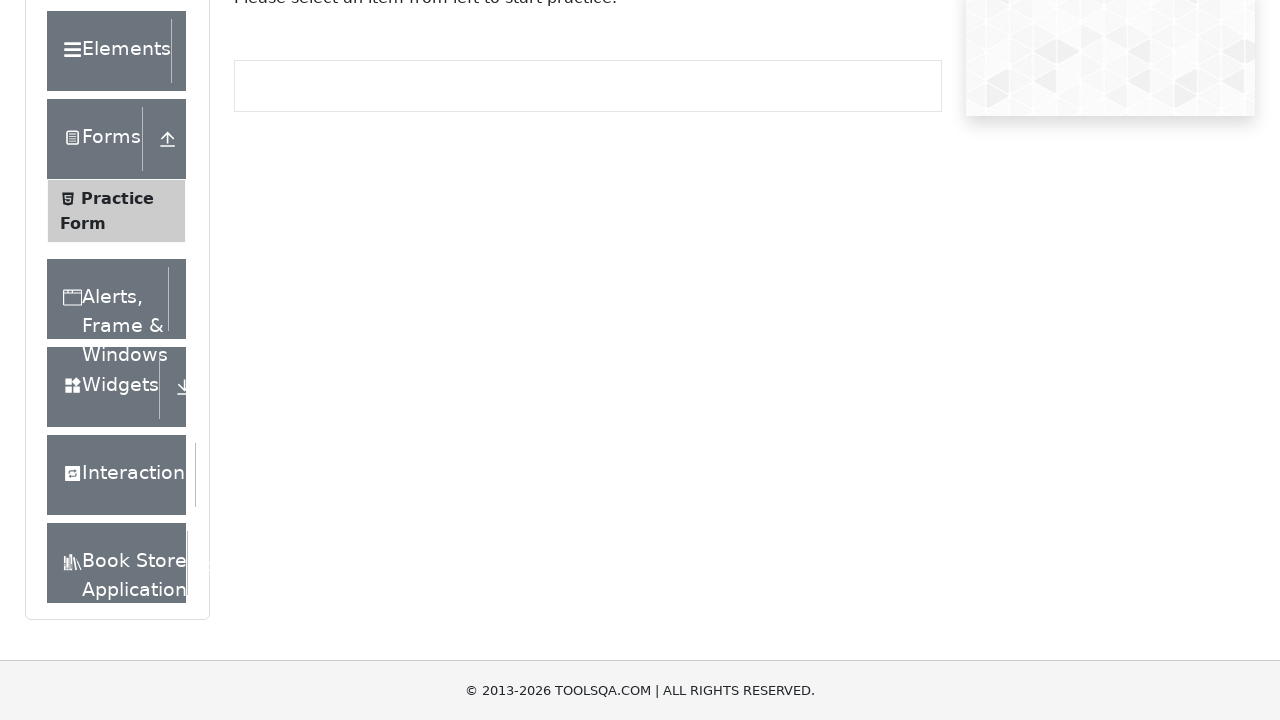

Navigated back to homepage
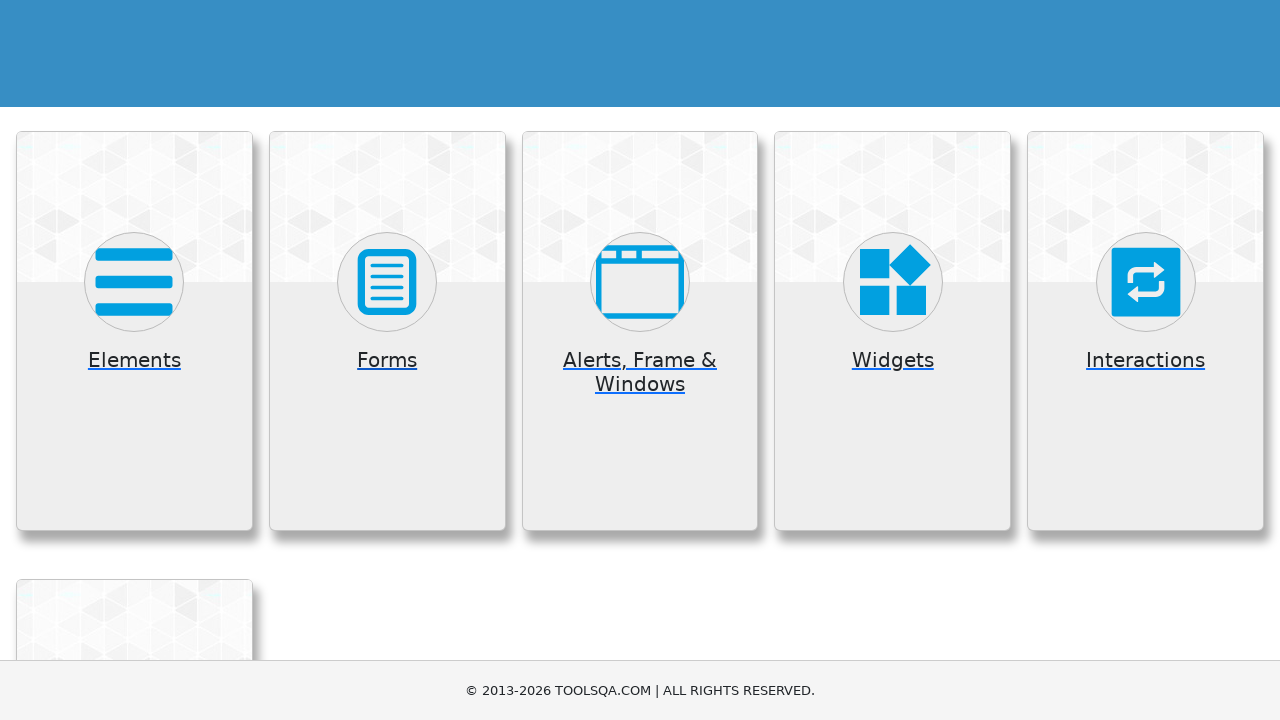

Clicked Alerts, Frame & Windows card at (640, 372) on text=Alerts, Frame & Windows
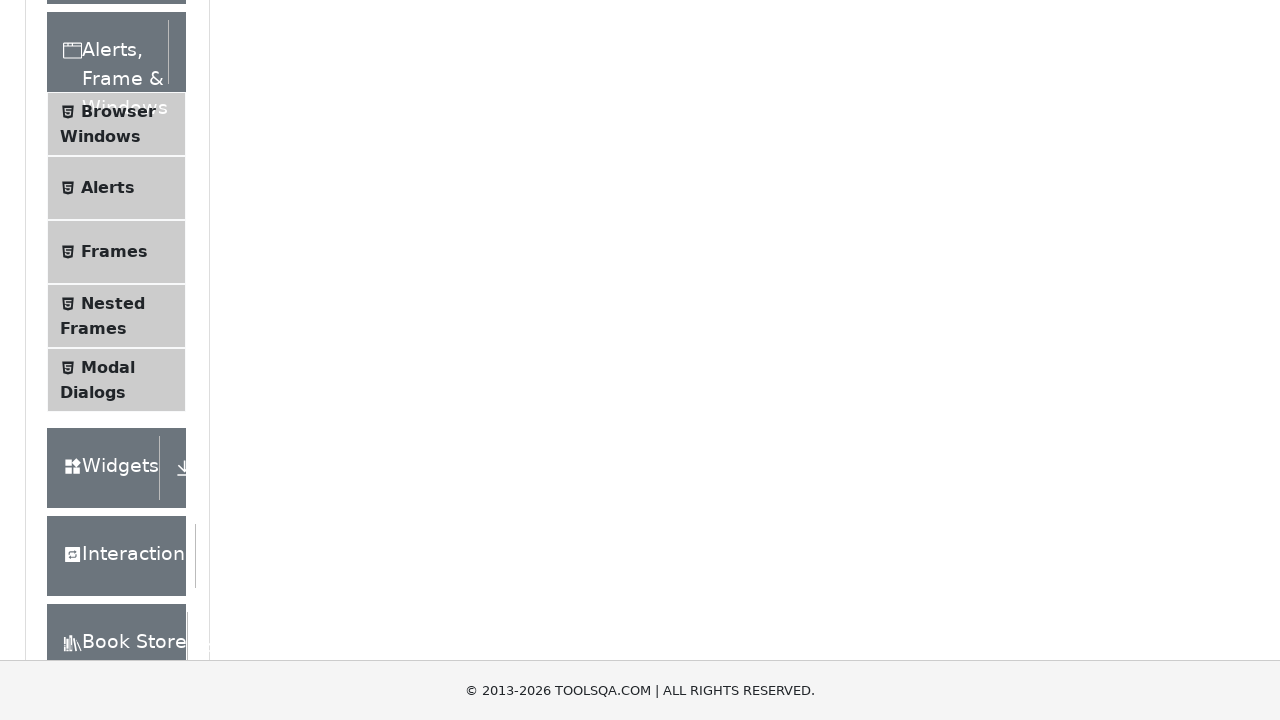

Verified navigation to Alerts, Frame & Windows page (URL contains '/alertsWindows')
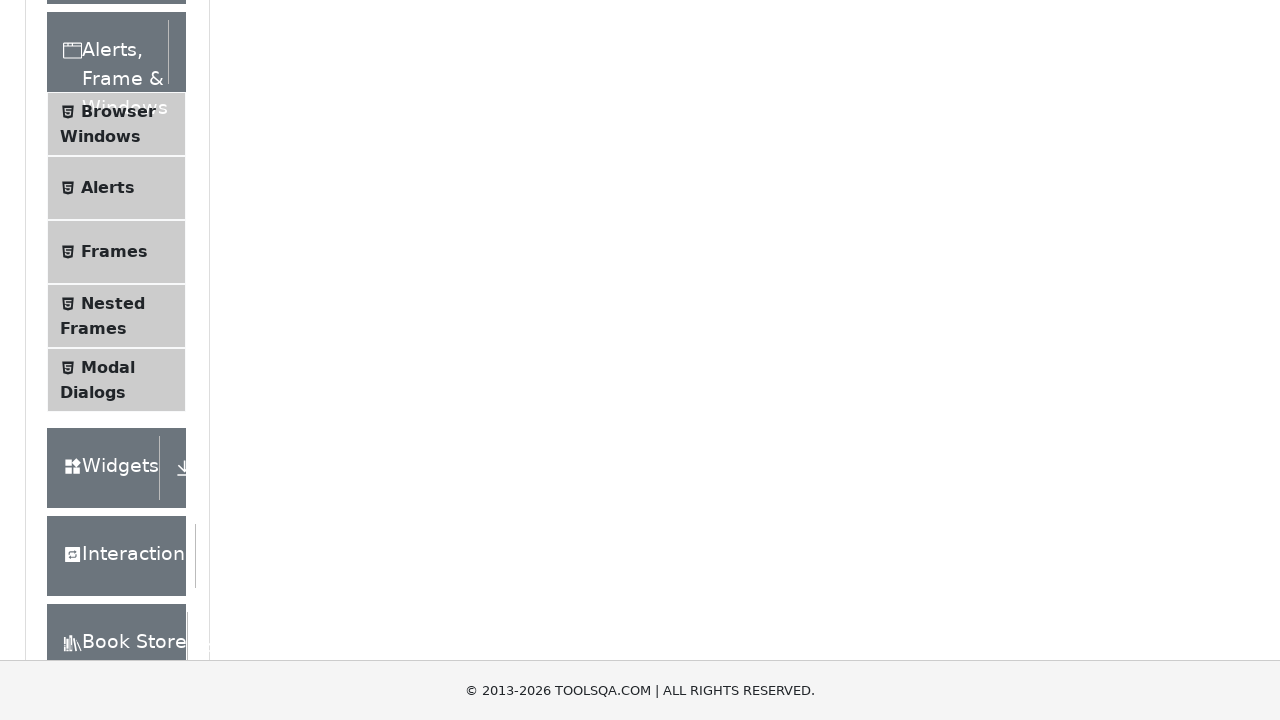

Navigated back to homepage
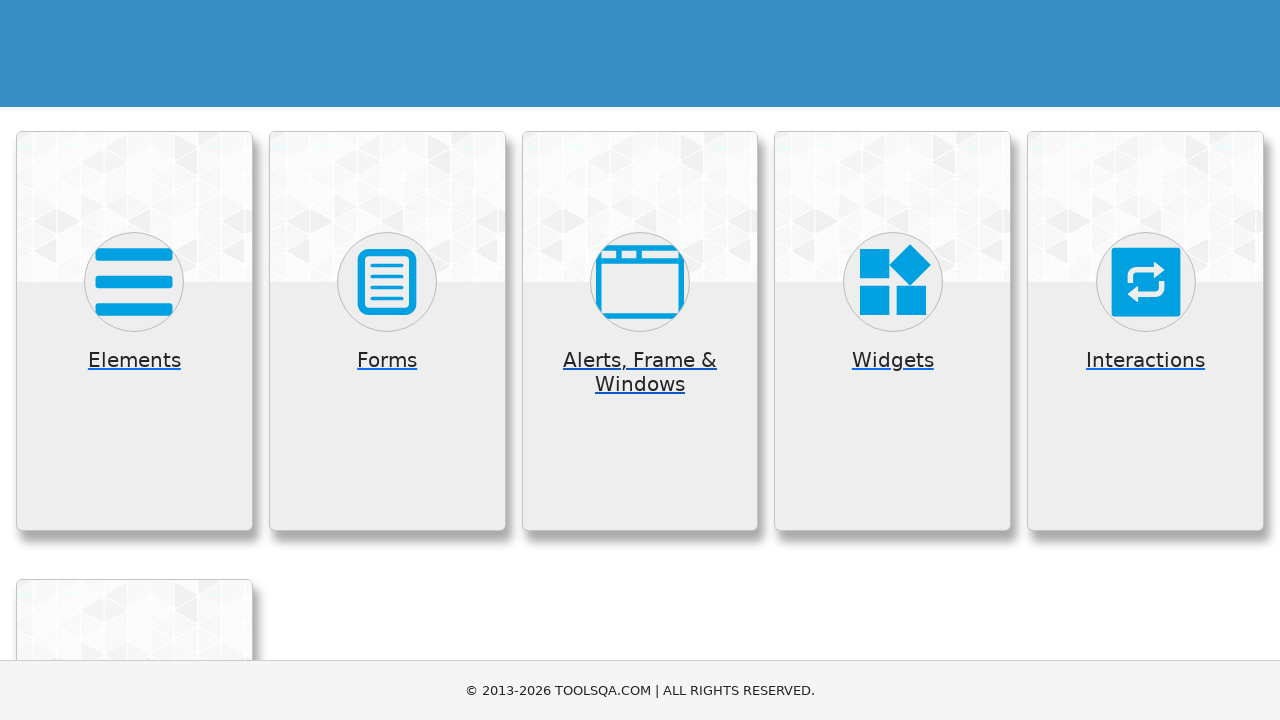

Clicked Widgets card at (893, 360) on text=Widgets
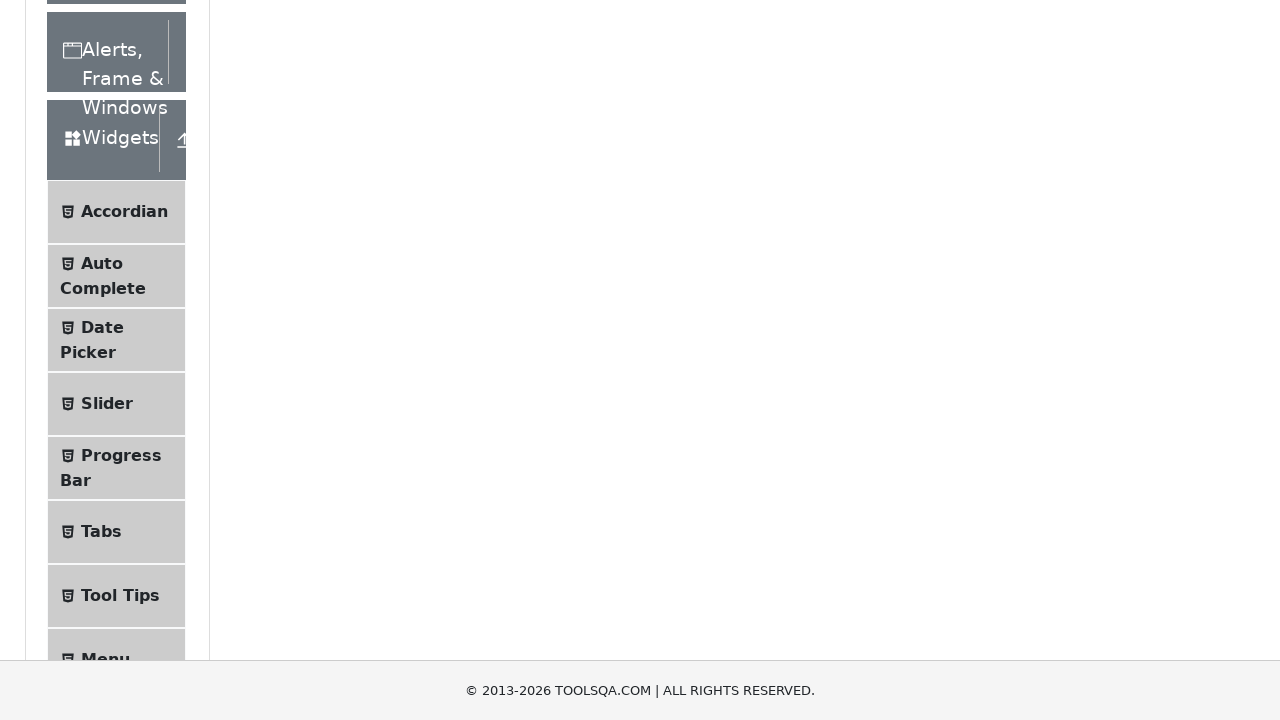

Verified navigation to Widgets page (URL contains '/widgets')
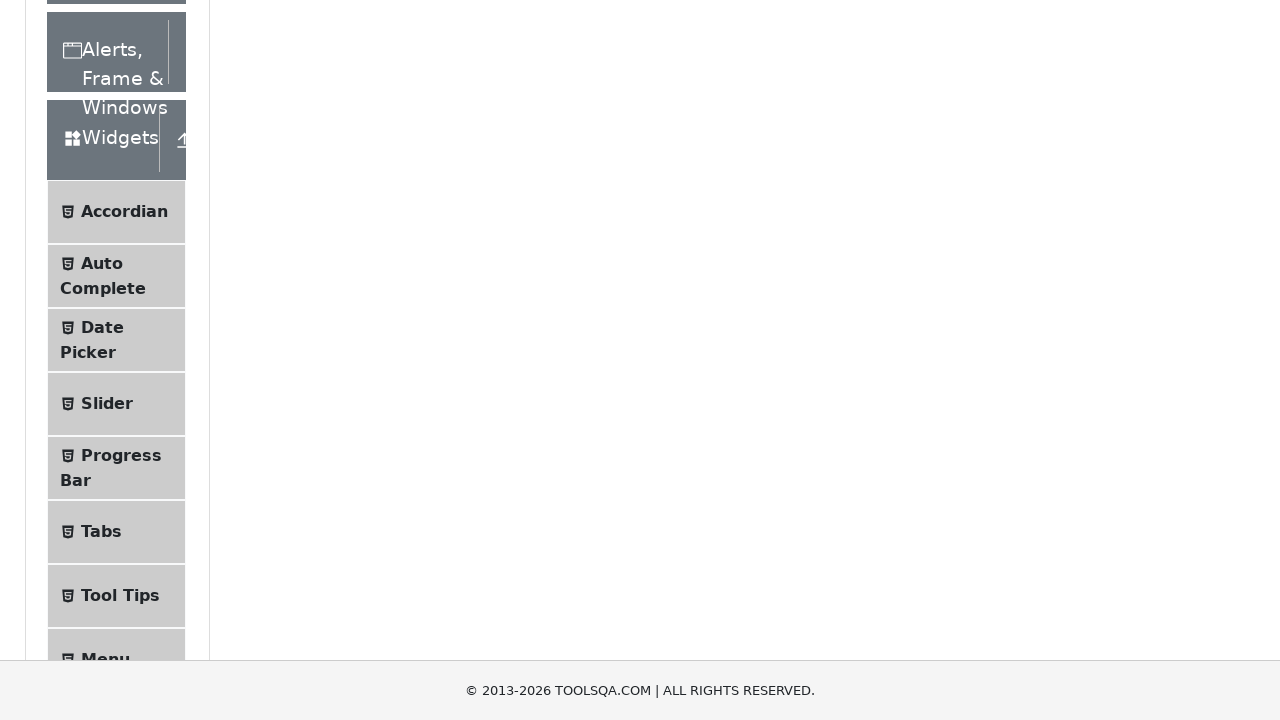

Navigated back to homepage
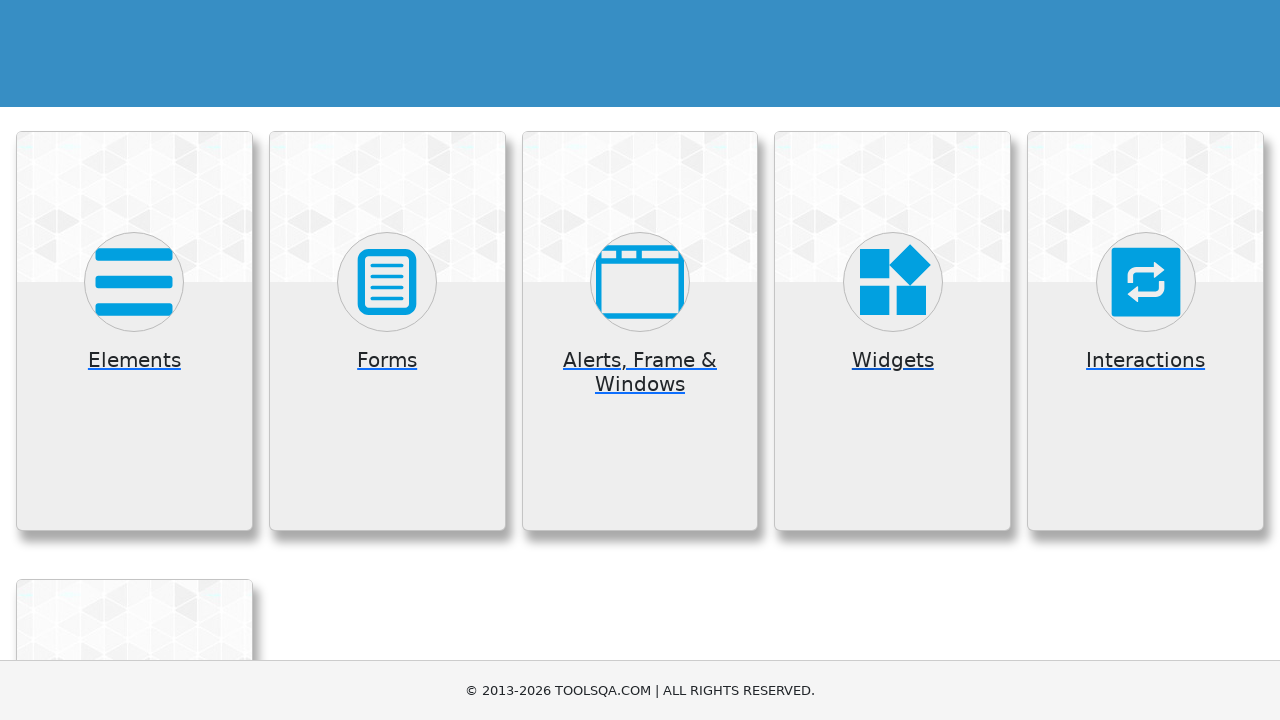

Clicked Interactions card at (1146, 360) on text=Interactions
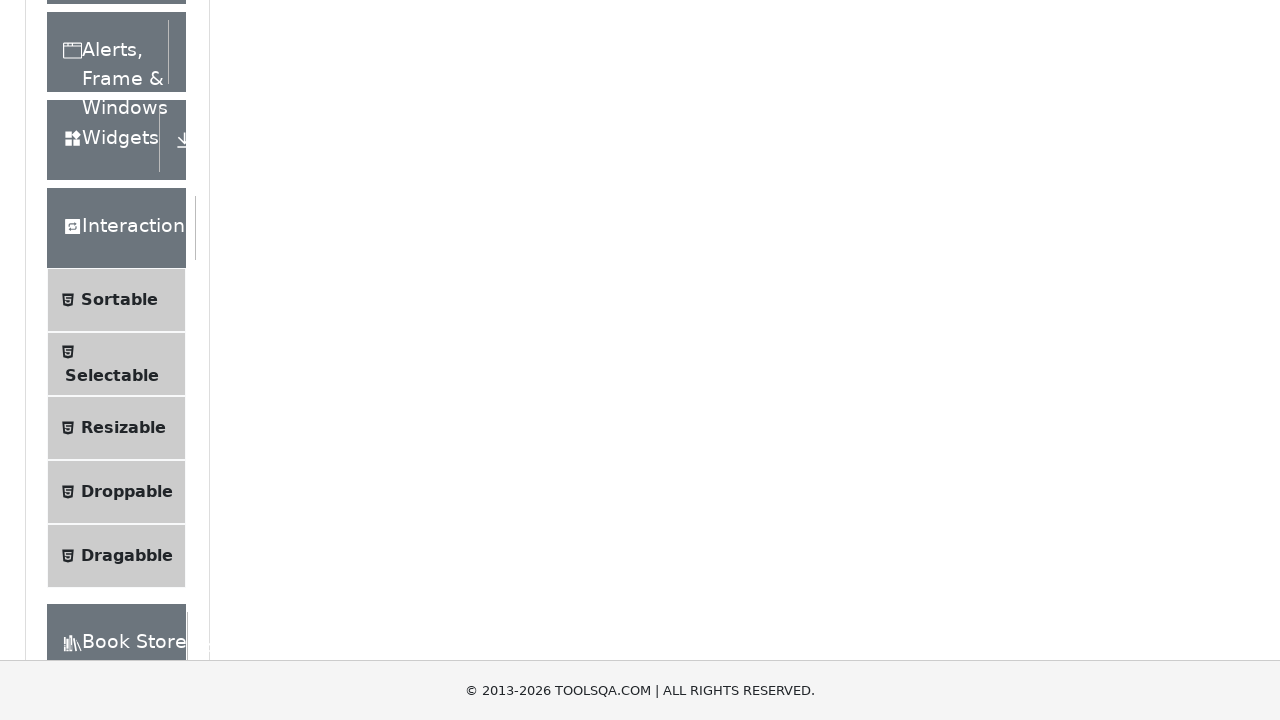

Verified navigation to Interactions page (URL contains '/interaction')
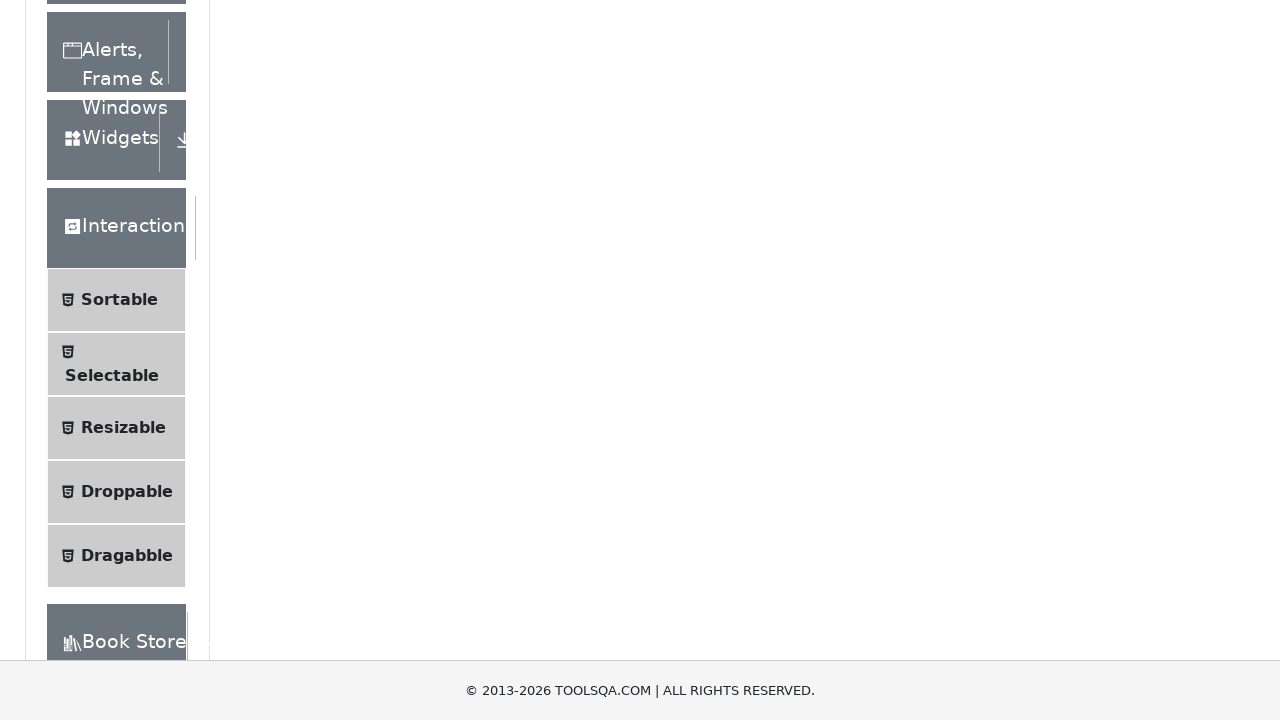

Navigated back to homepage
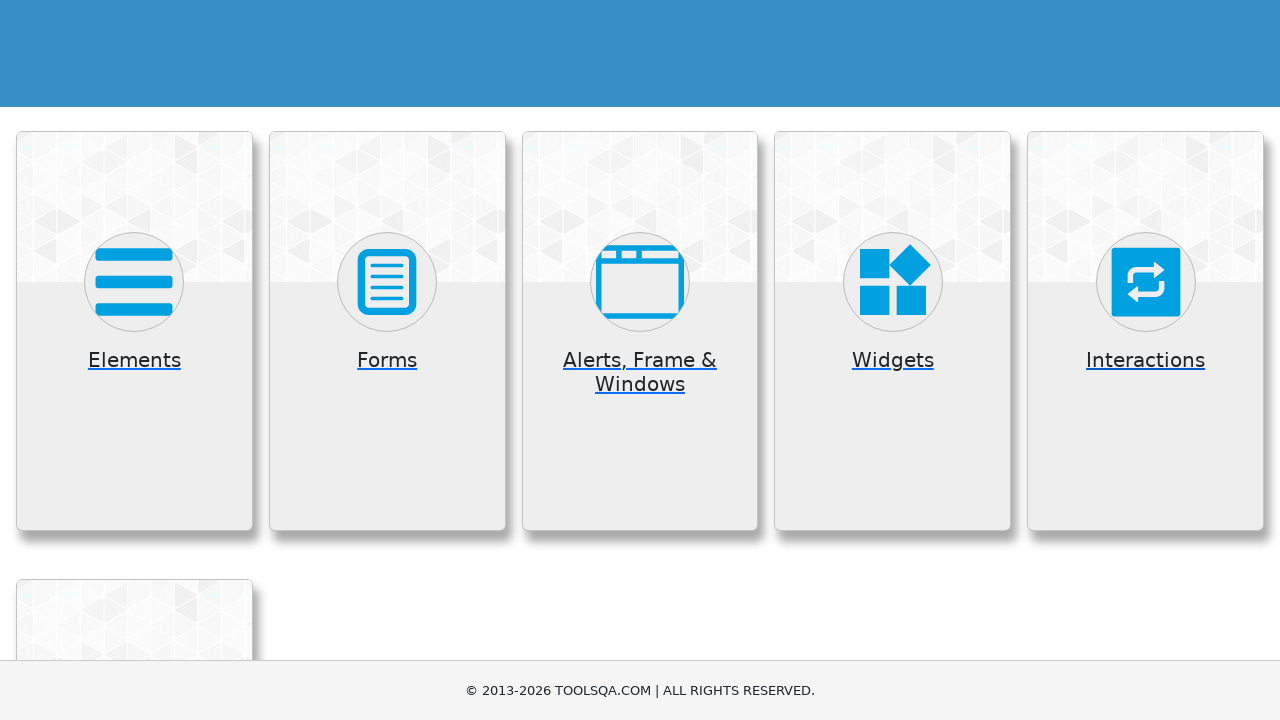

Clicked Book Store Application card at (134, 461) on text=Book Store Application
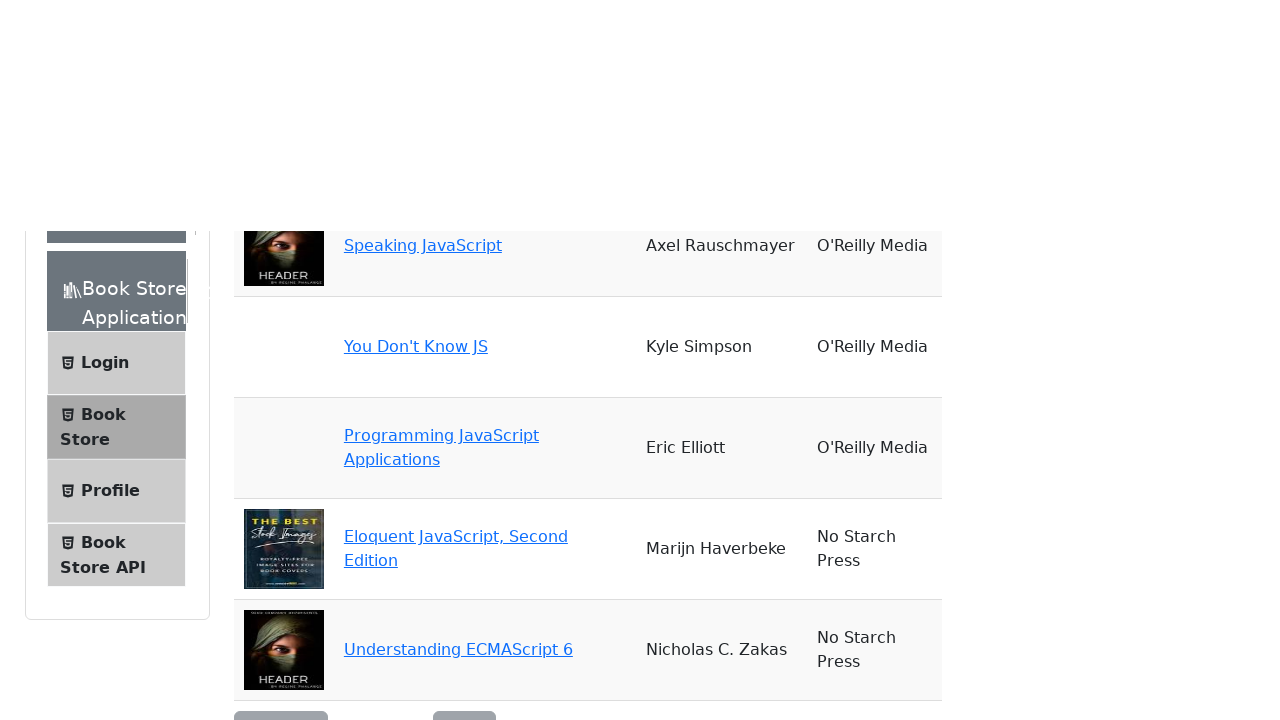

Verified navigation to Book Store Application page (URL contains '/books')
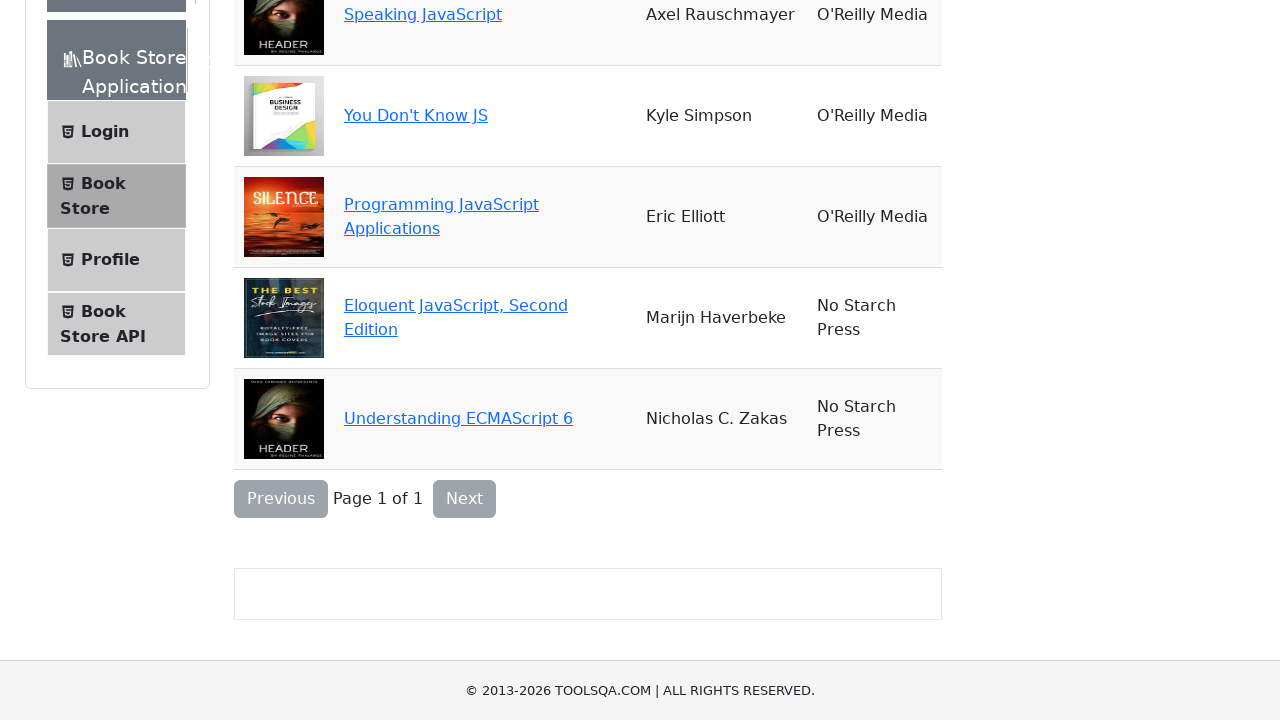

Navigated back to homepage
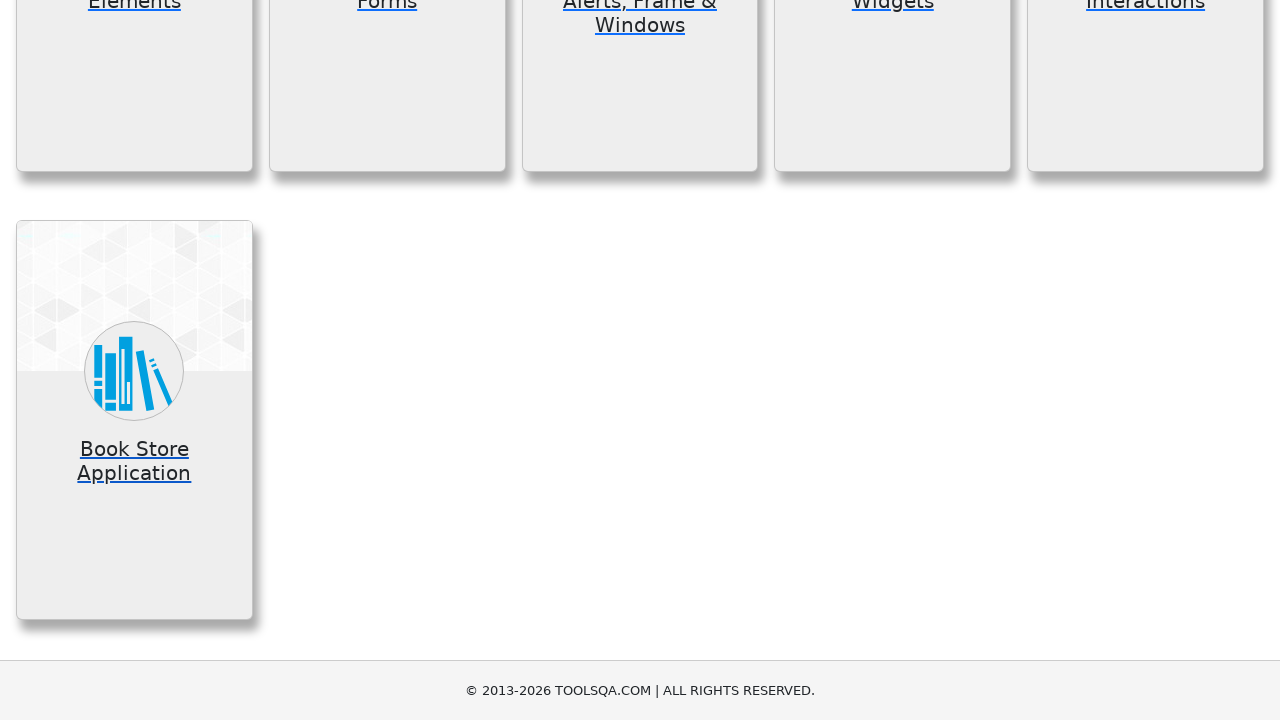

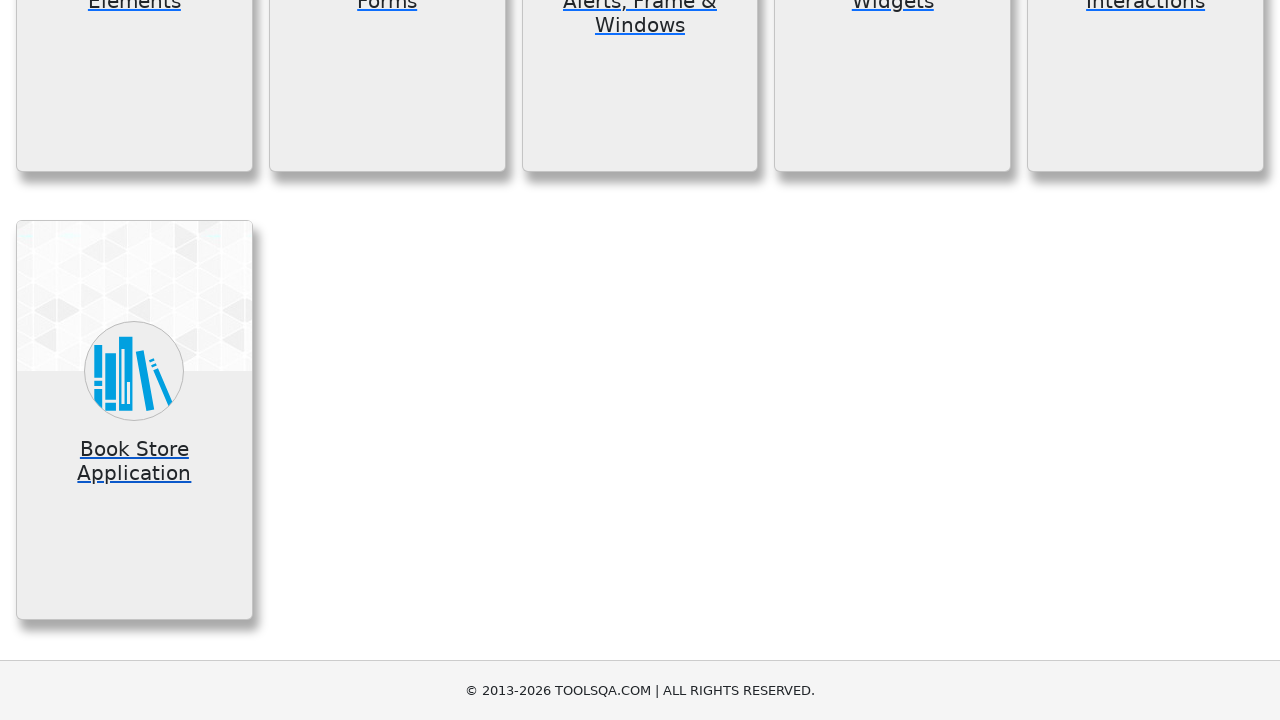